Tests multiselect dropdown functionality by navigating to a signup form and interacting with a multi-select tools dropdown

Starting URL: https://qavbox.github.io/demo

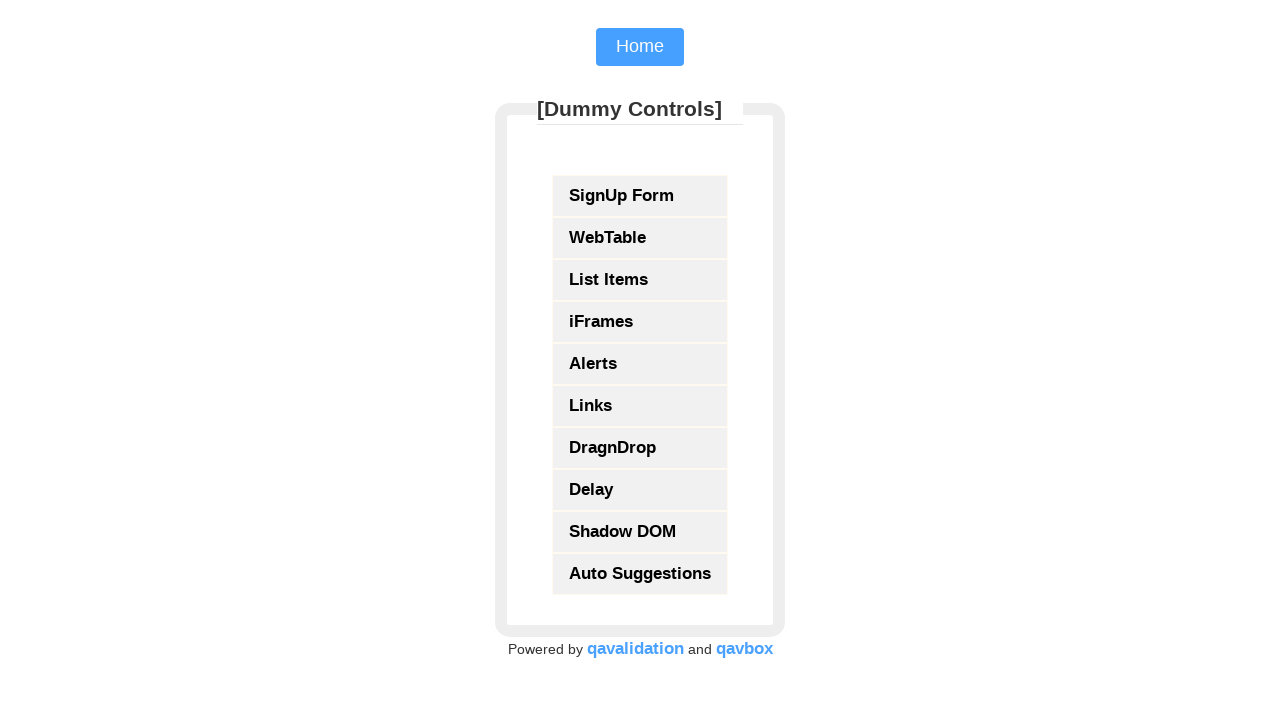

Clicked on SignUp Form link at (640, 196) on a:text('SignUp Form')
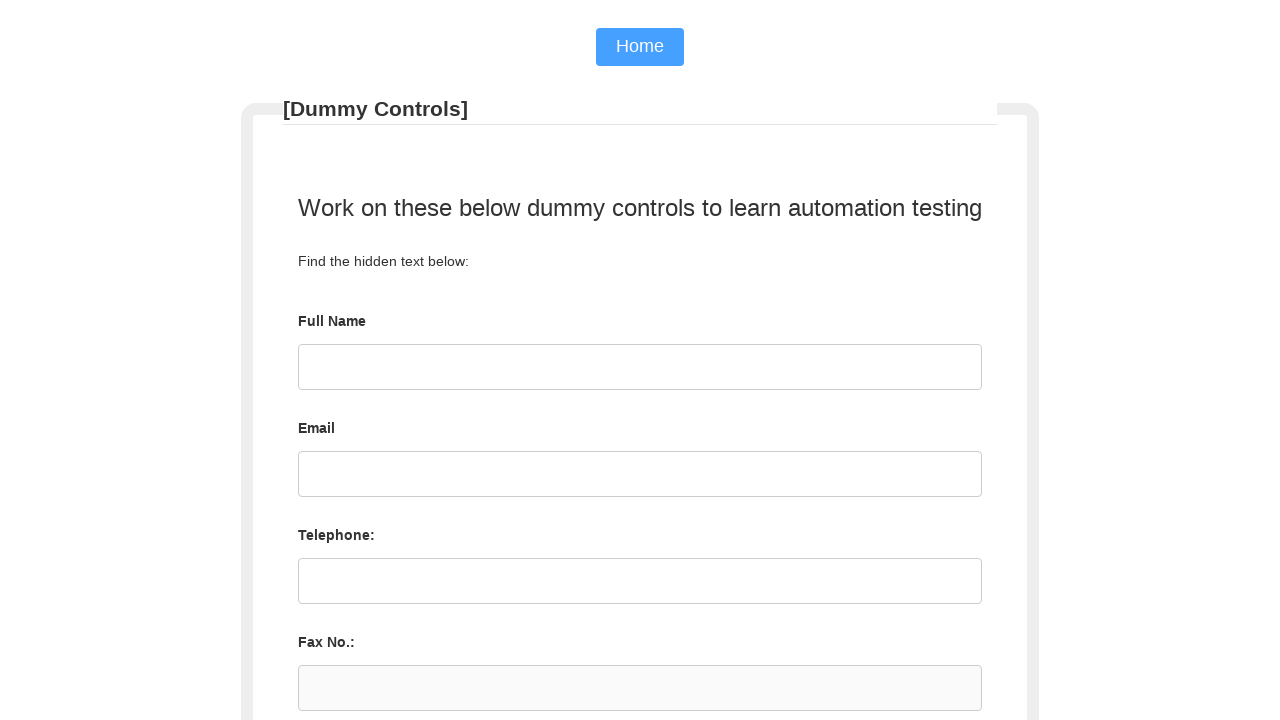

Scrolled to tools multiselect dropdown
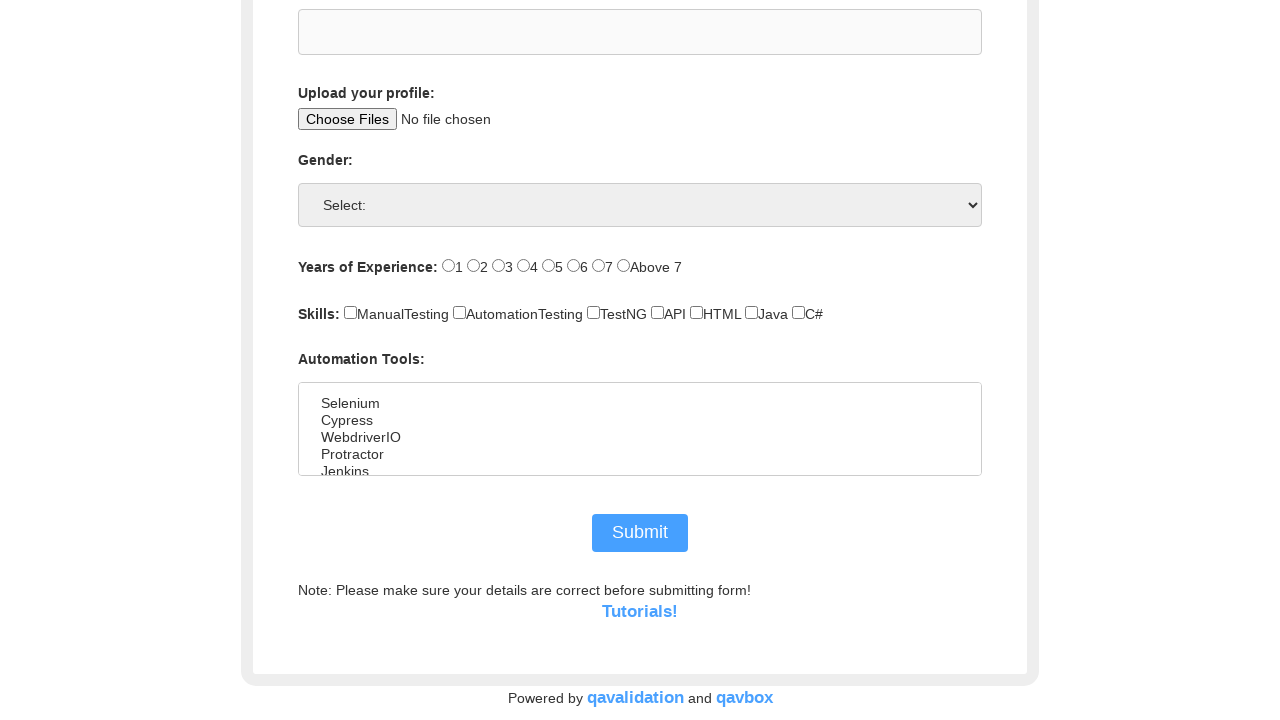

Selected 3rd option in tools multiselect dropdown on #tools
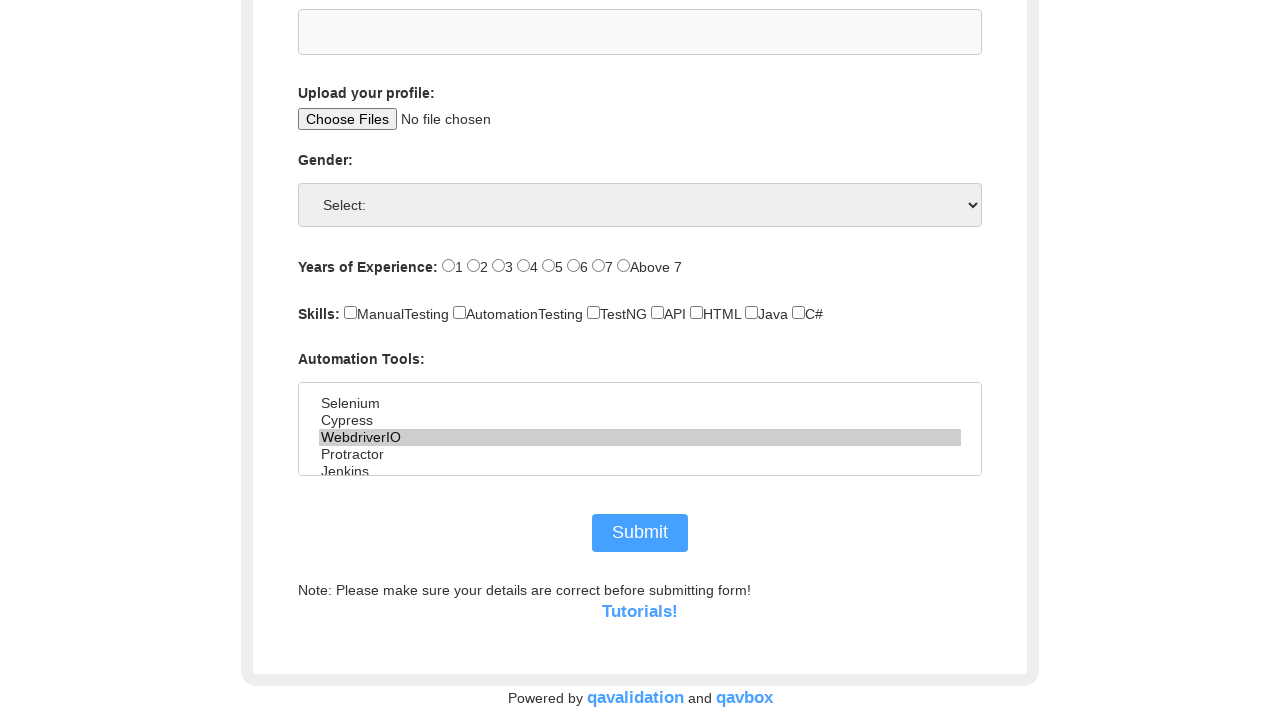

Waited 1000ms to verify selection was made
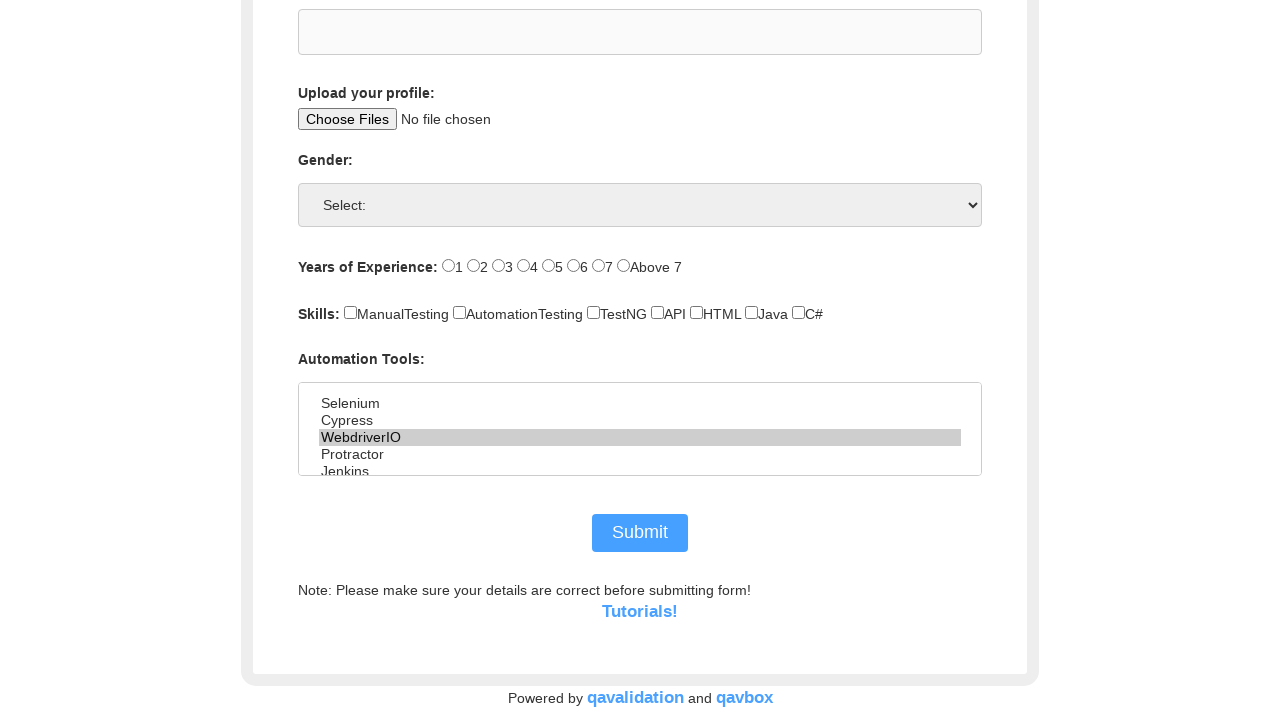

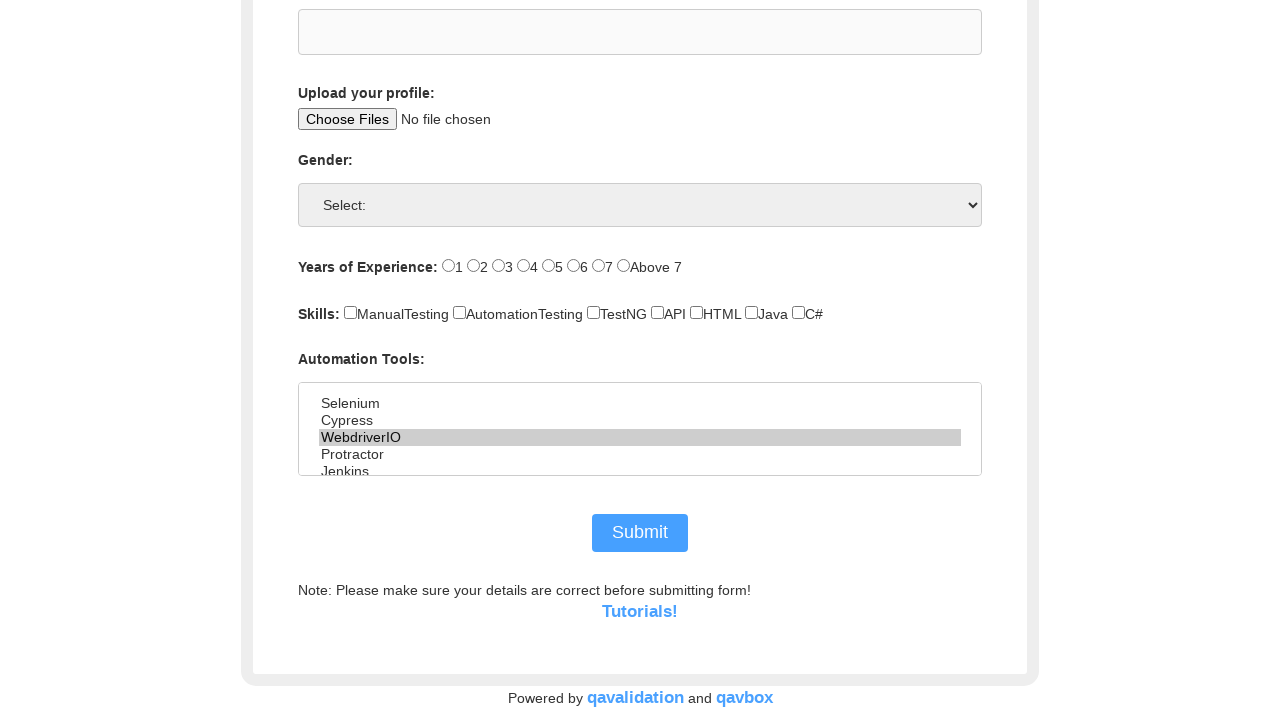